Tests jQuery UI price range slider functionality by dragging the minimum slider to the right and the maximum slider to the left to adjust the price range.

Starting URL: https://www.jqueryscript.net/demo/Price-Range-Slider-jQuery-UI/

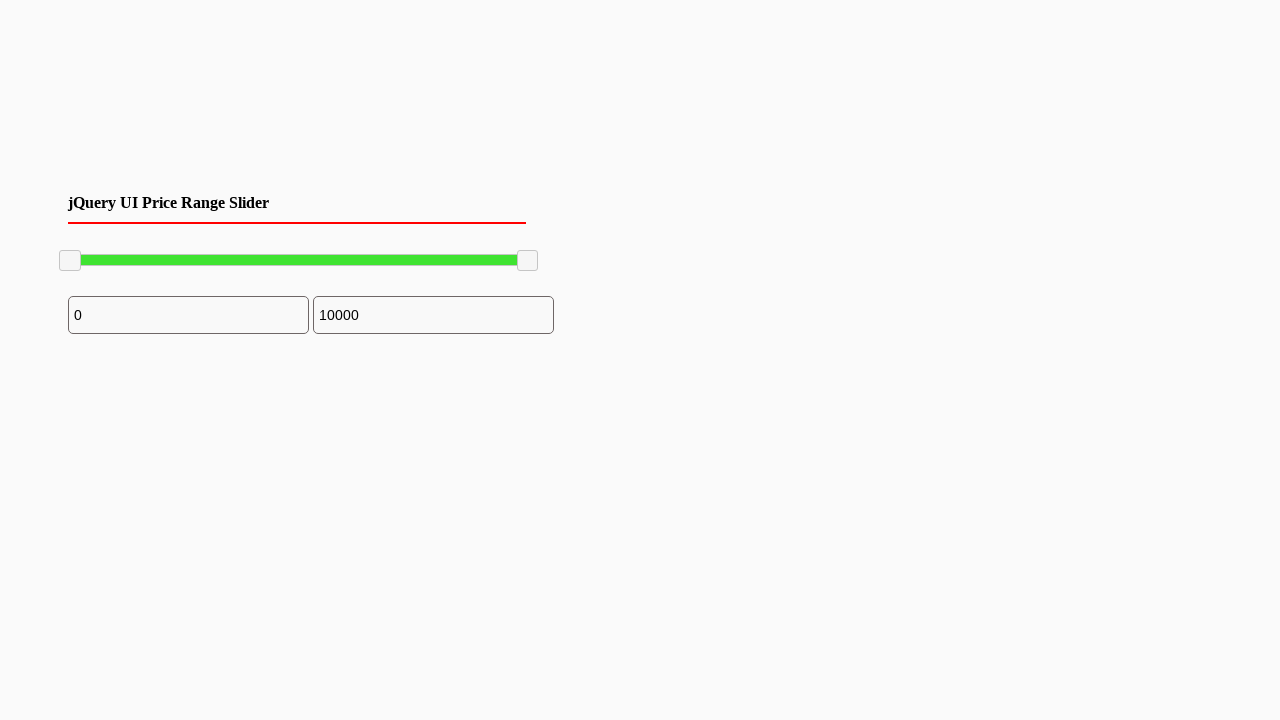

Waited for slider handles to load
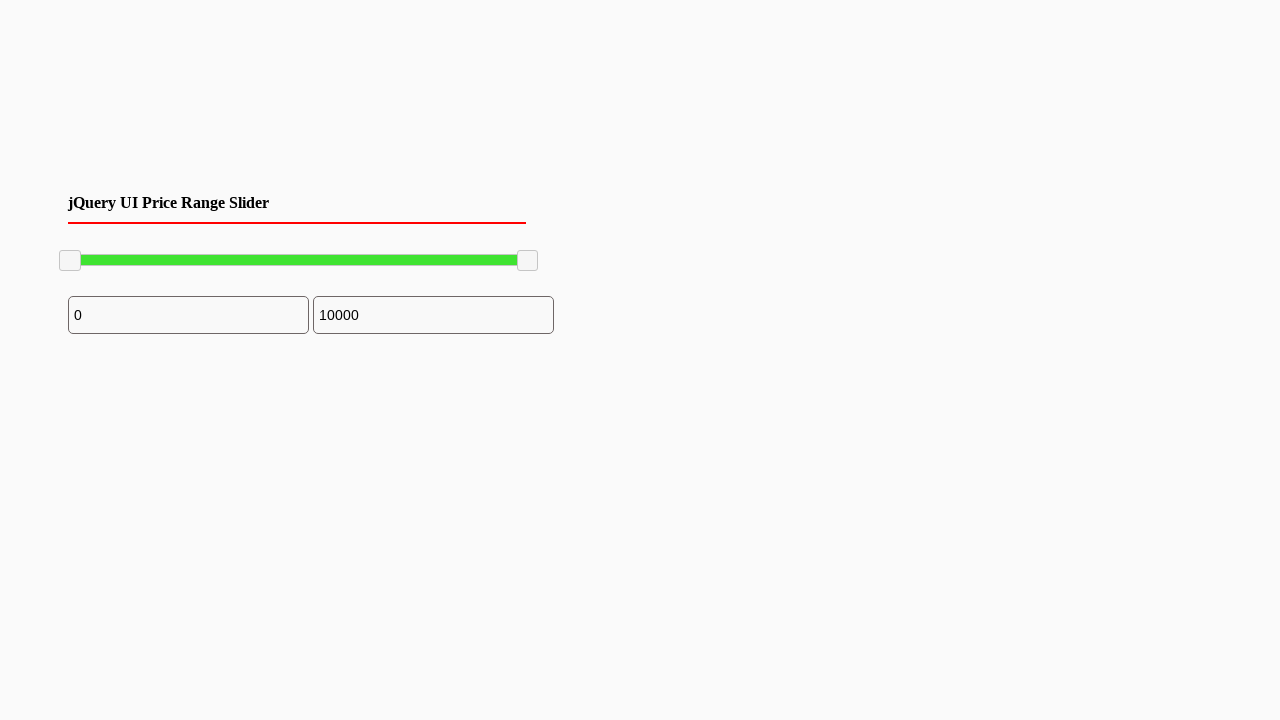

Located minimum slider handle
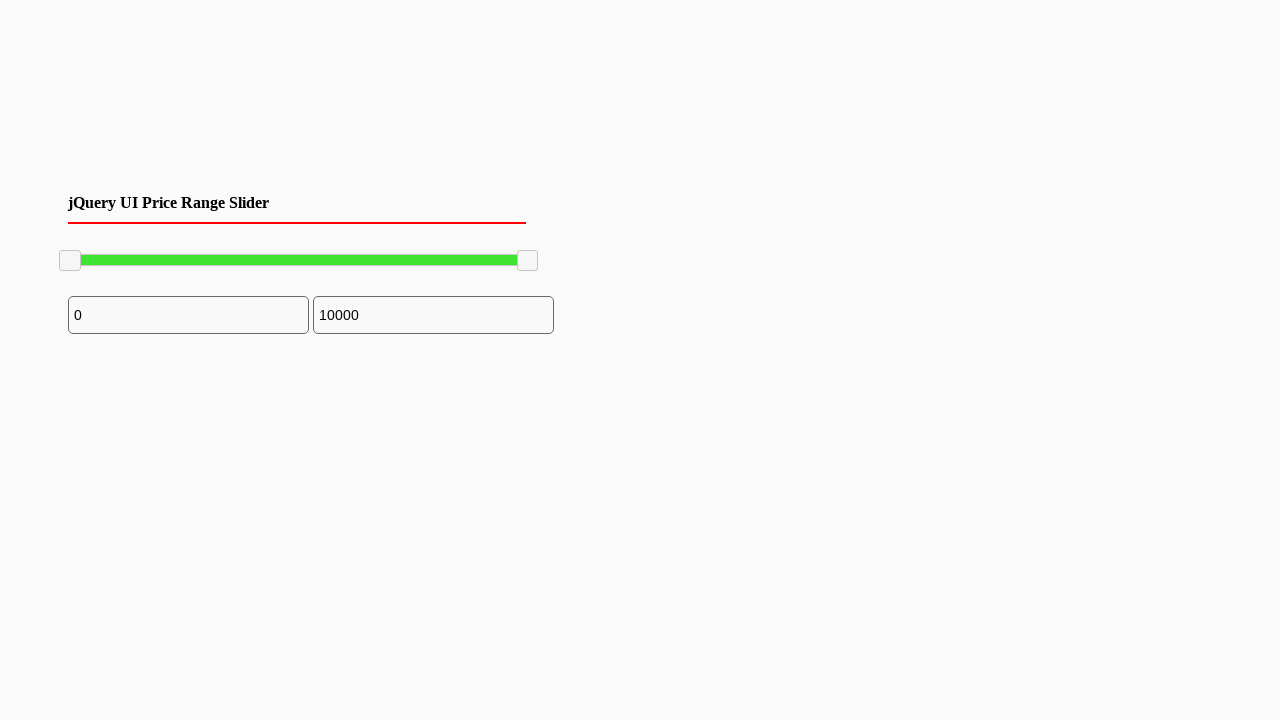

Retrieved bounding box of minimum slider handle
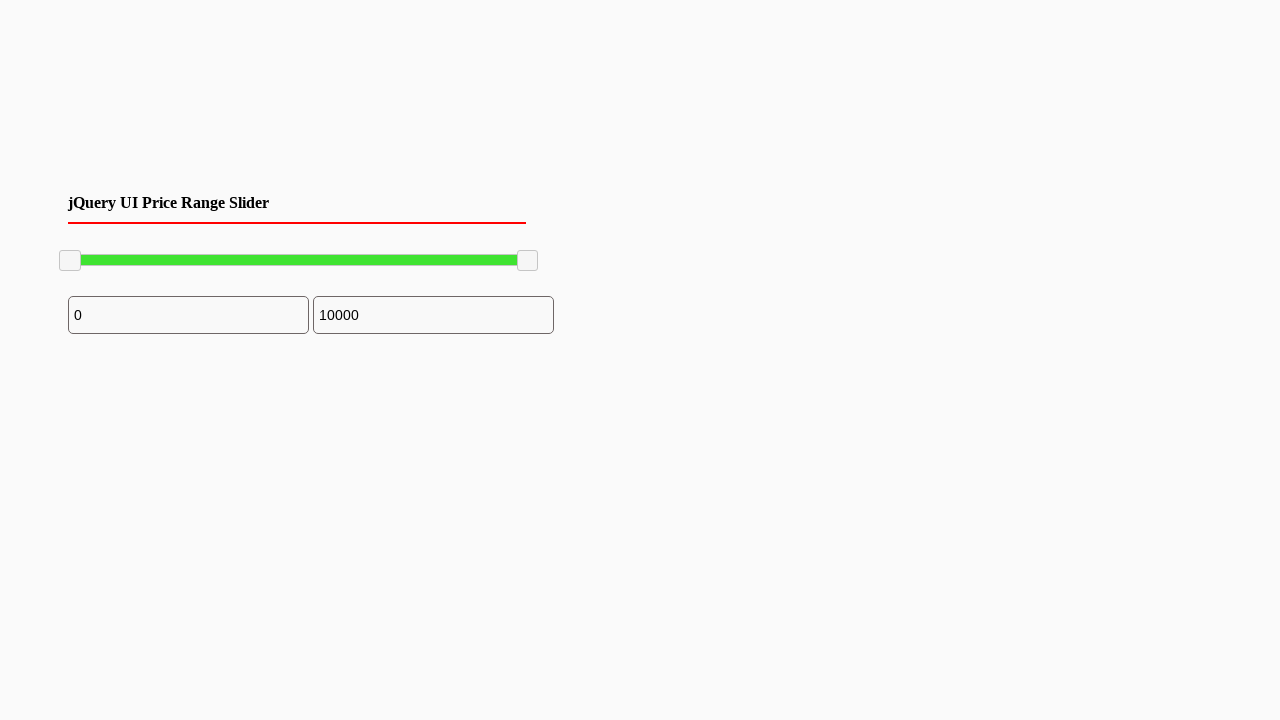

Moved mouse to minimum slider handle center at (70, 261)
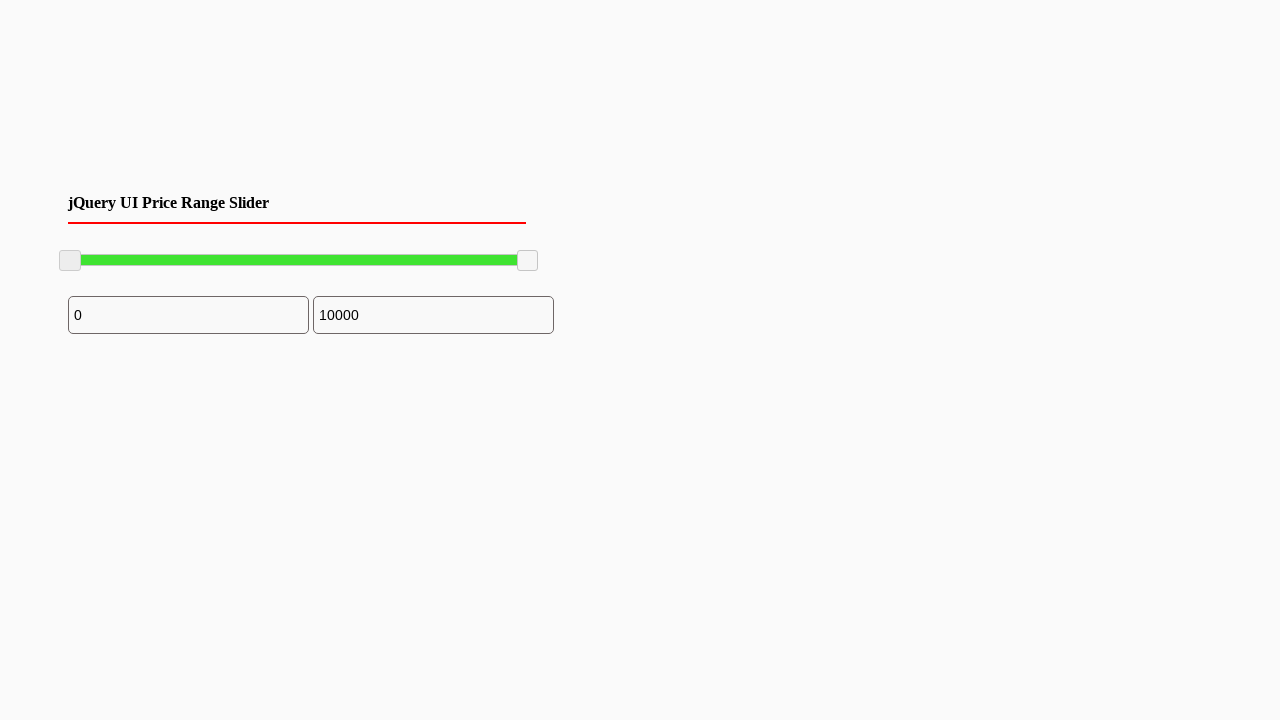

Pressed mouse button down on minimum slider at (70, 261)
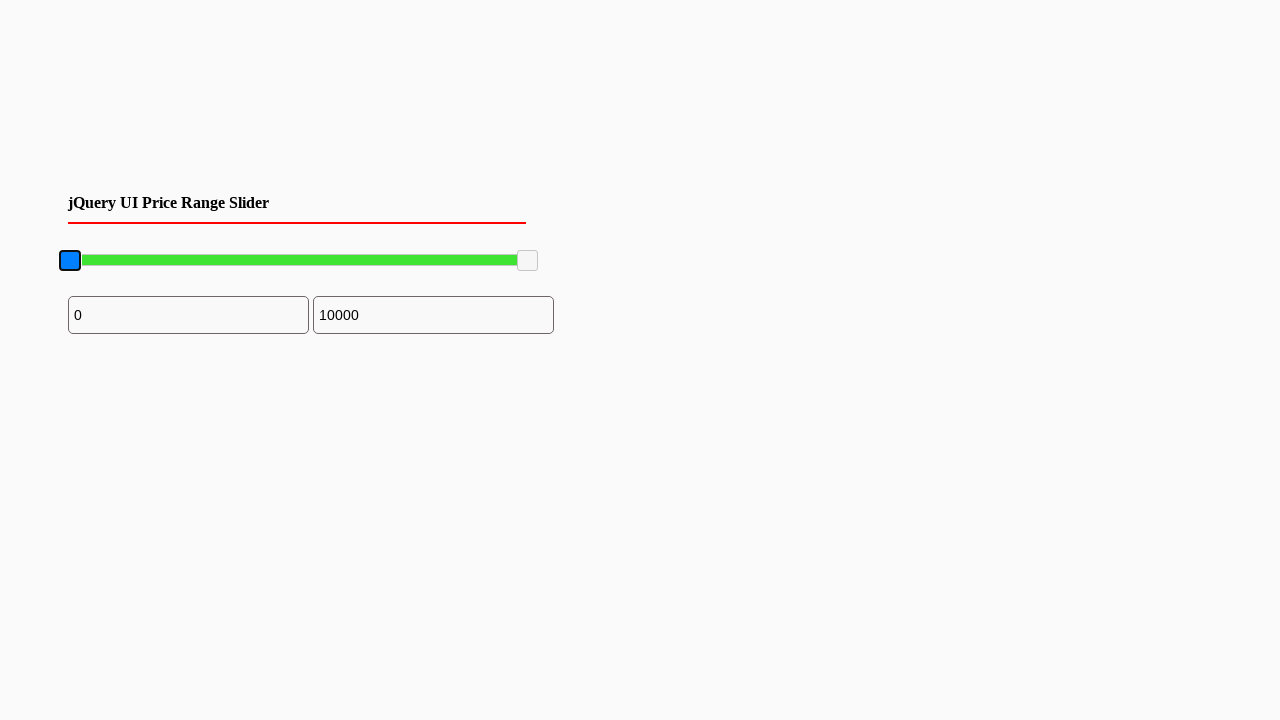

Dragged minimum slider 100 pixels to the right at (170, 261)
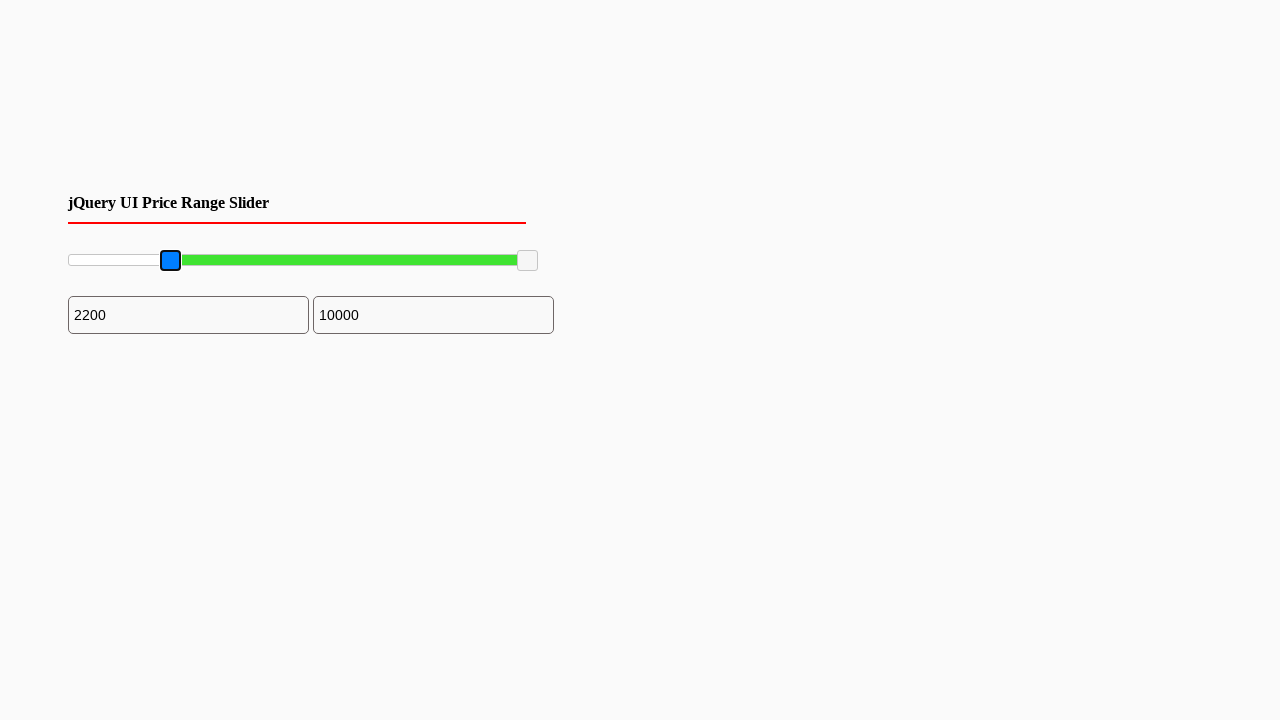

Released mouse button on minimum slider at (170, 261)
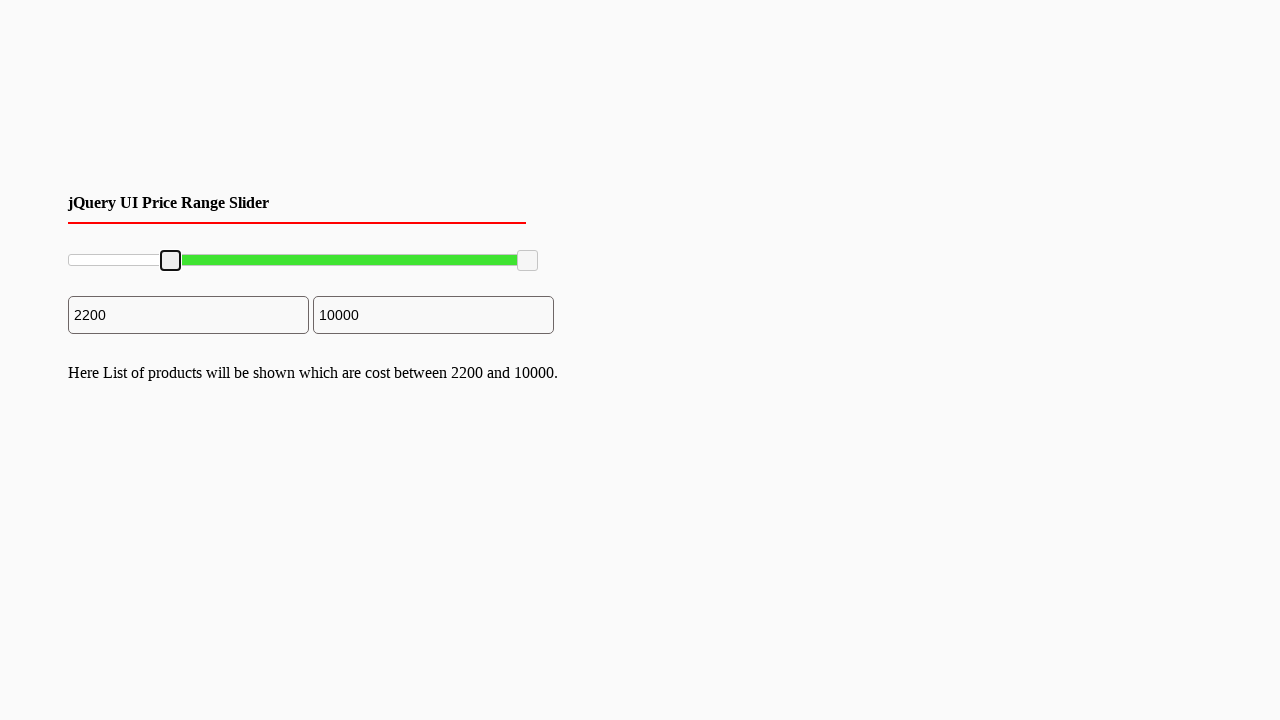

Located maximum slider handle
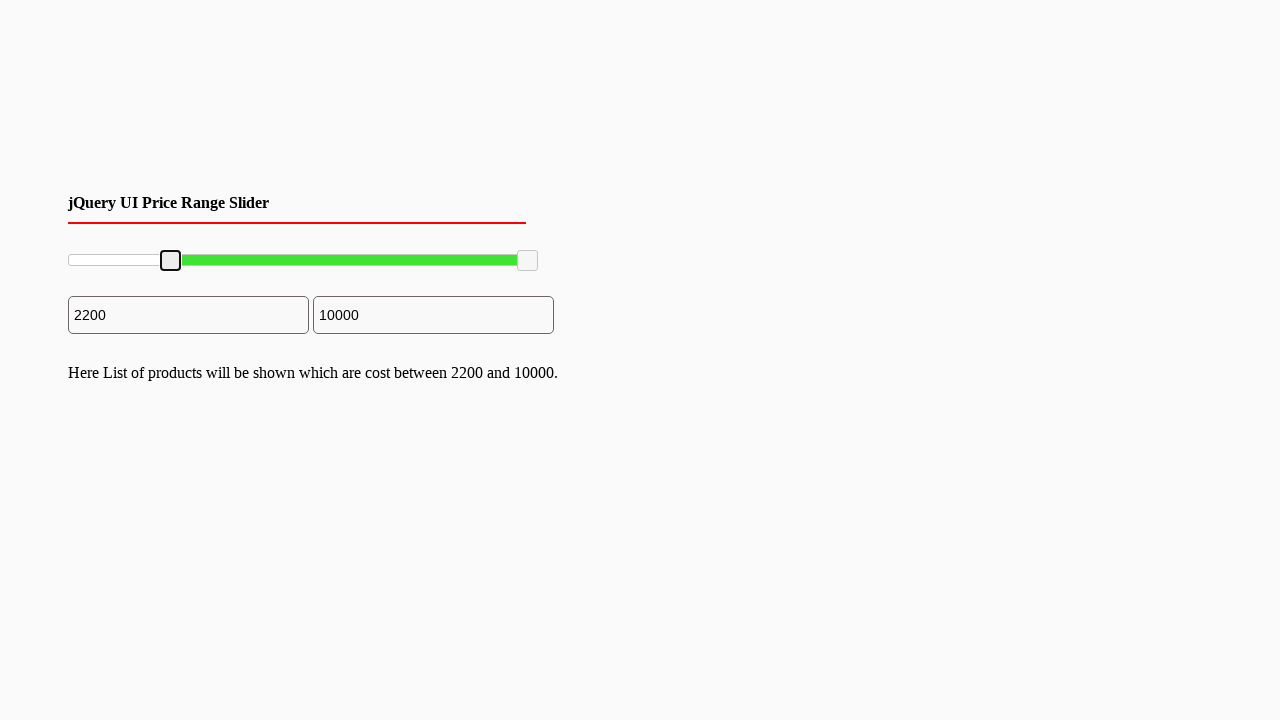

Retrieved bounding box of maximum slider handle
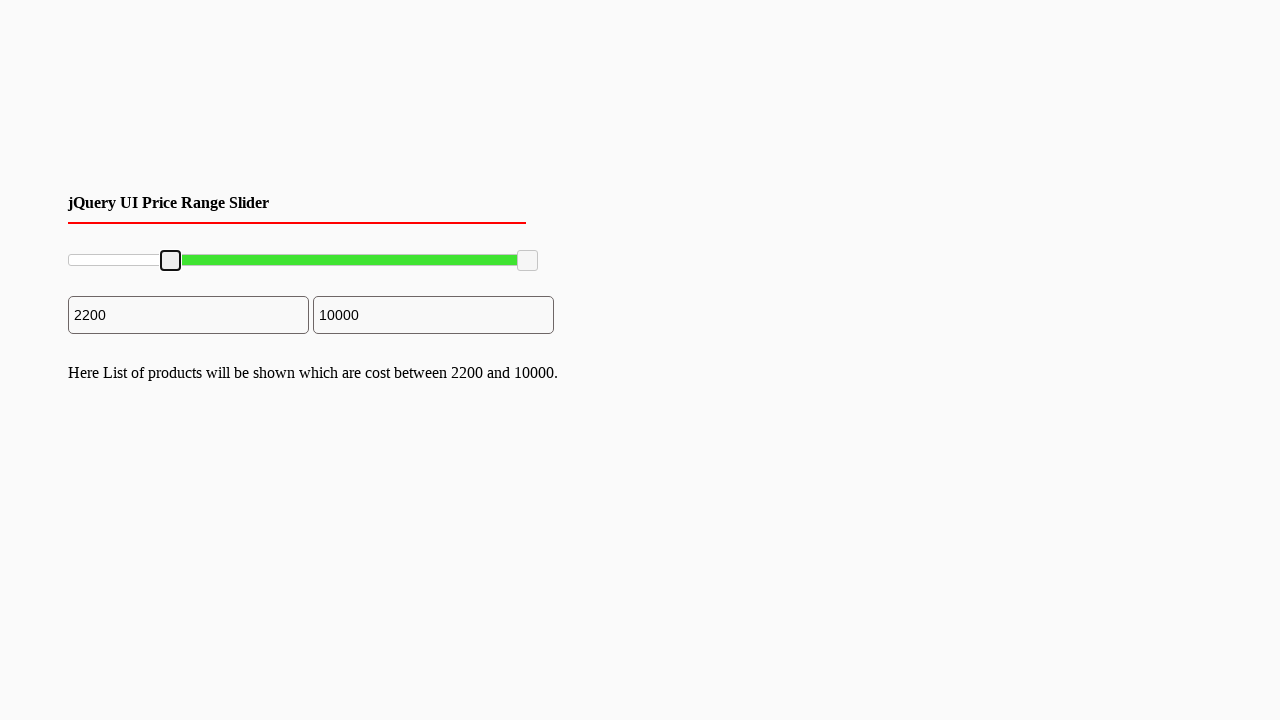

Moved mouse to maximum slider handle center at (528, 261)
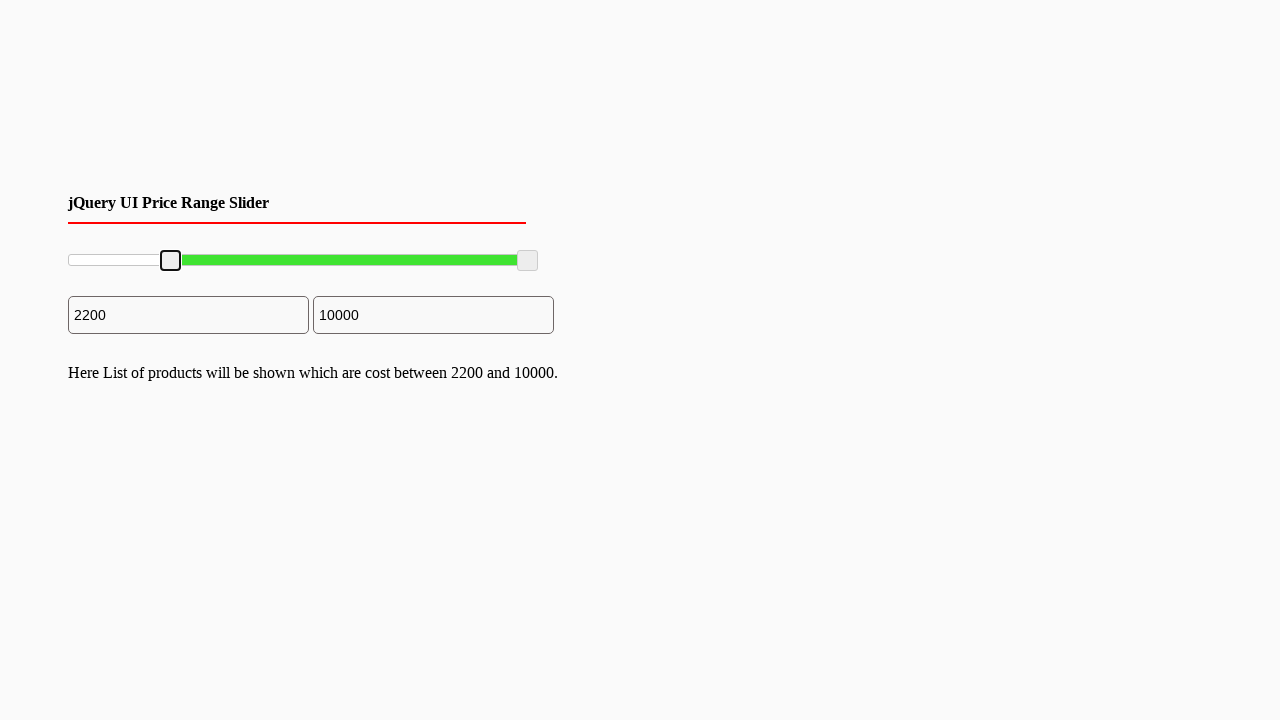

Pressed mouse button down on maximum slider at (528, 261)
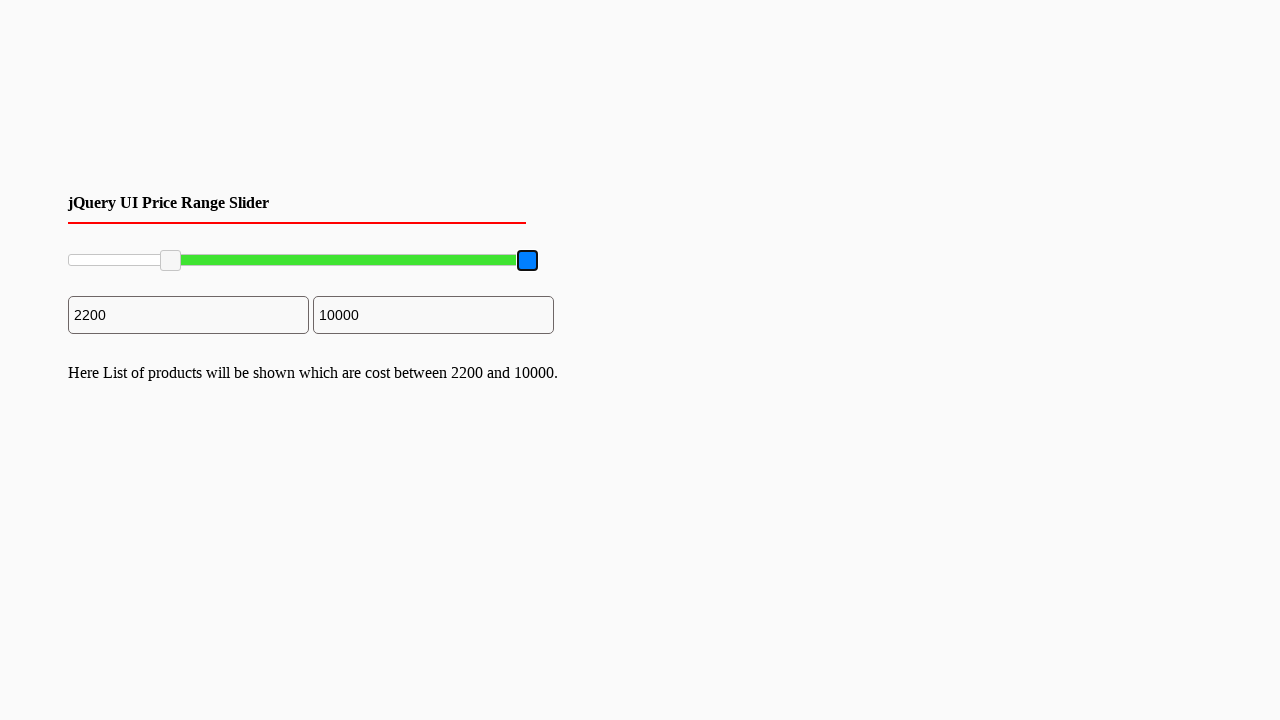

Dragged maximum slider 96 pixels to the left at (432, 261)
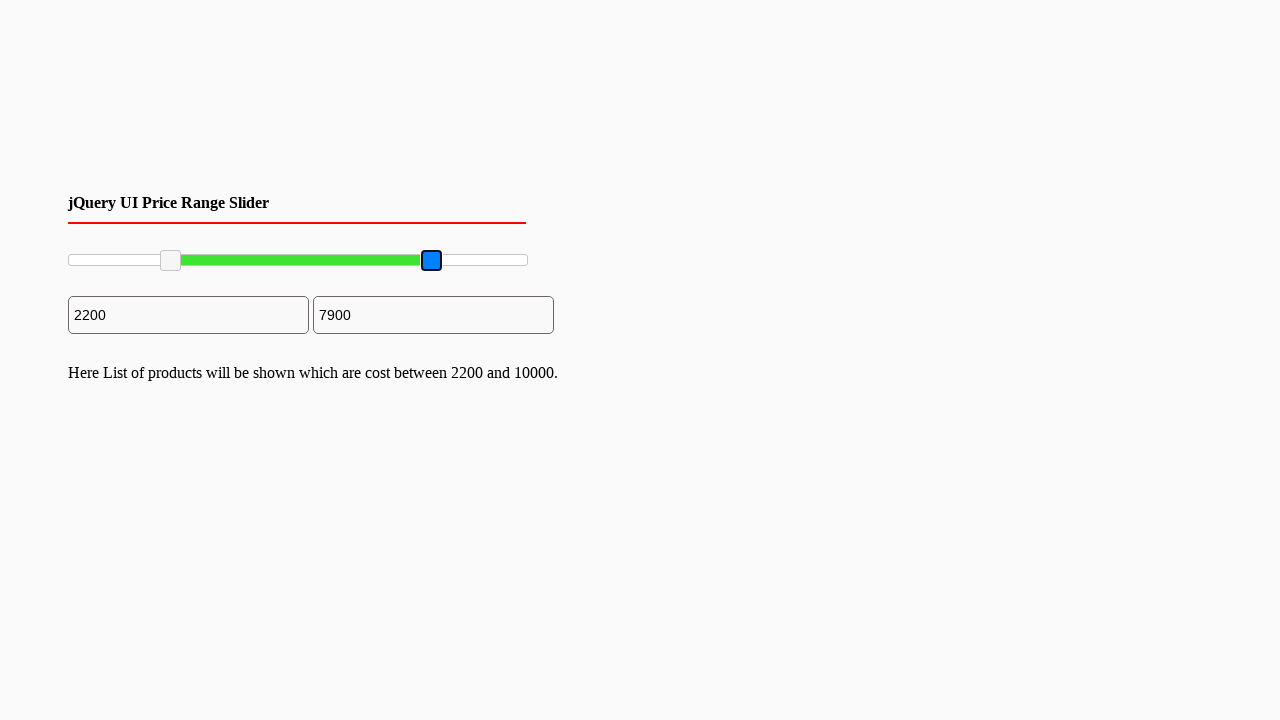

Released mouse button on maximum slider at (432, 261)
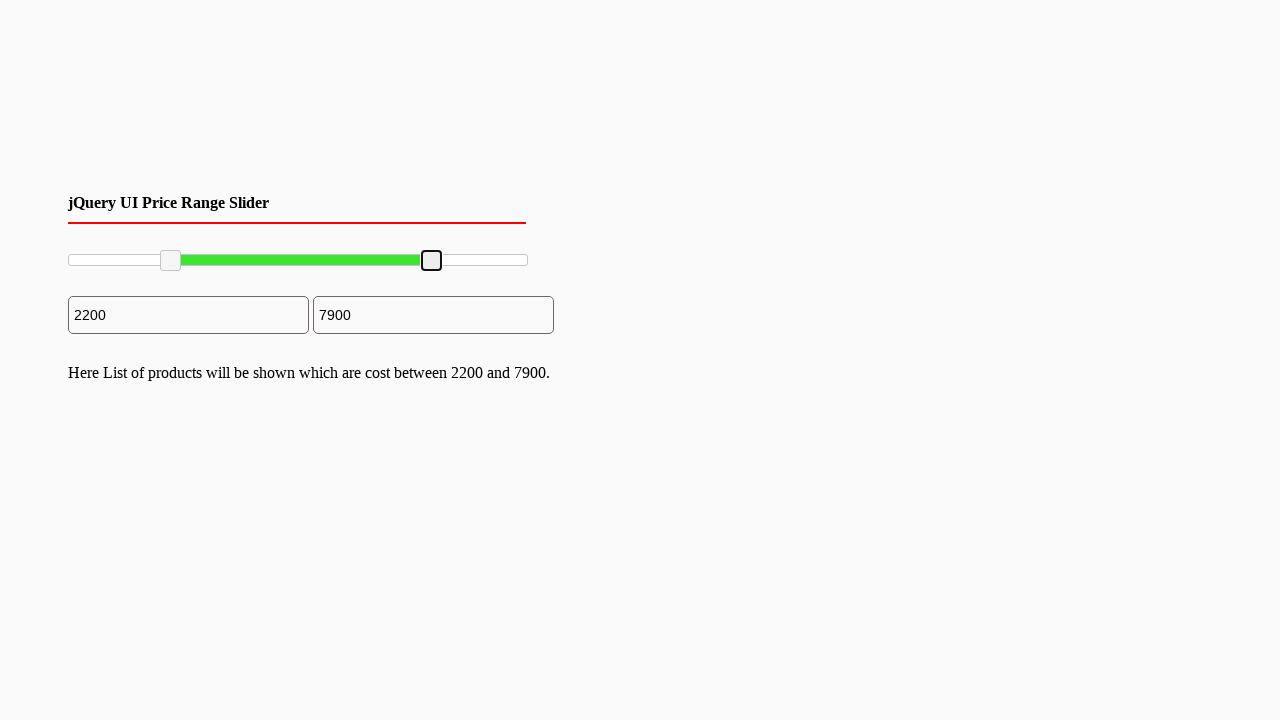

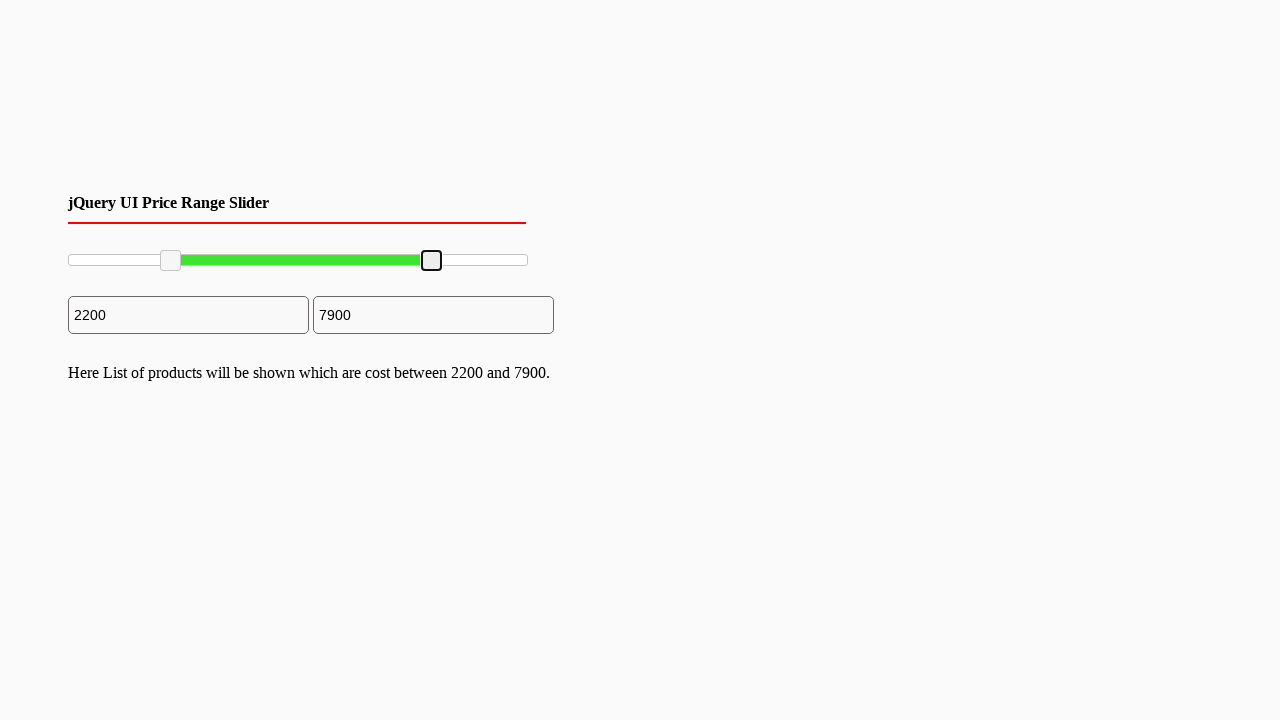